Tests dynamic control visibility by toggling a checkbox's visibility using a button

Starting URL: https://v1.training-support.net/selenium/dynamic-controls

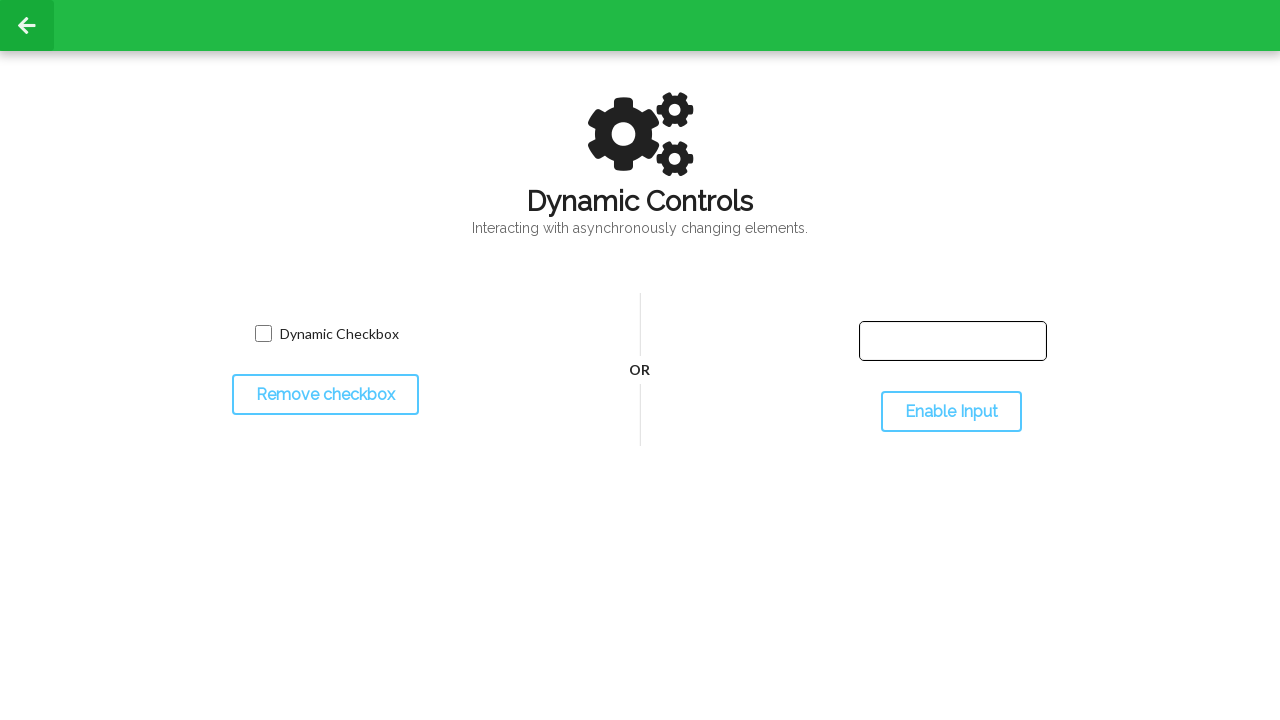

Clicked toggle button to change checkbox visibility at (325, 395) on #toggleCheckbox
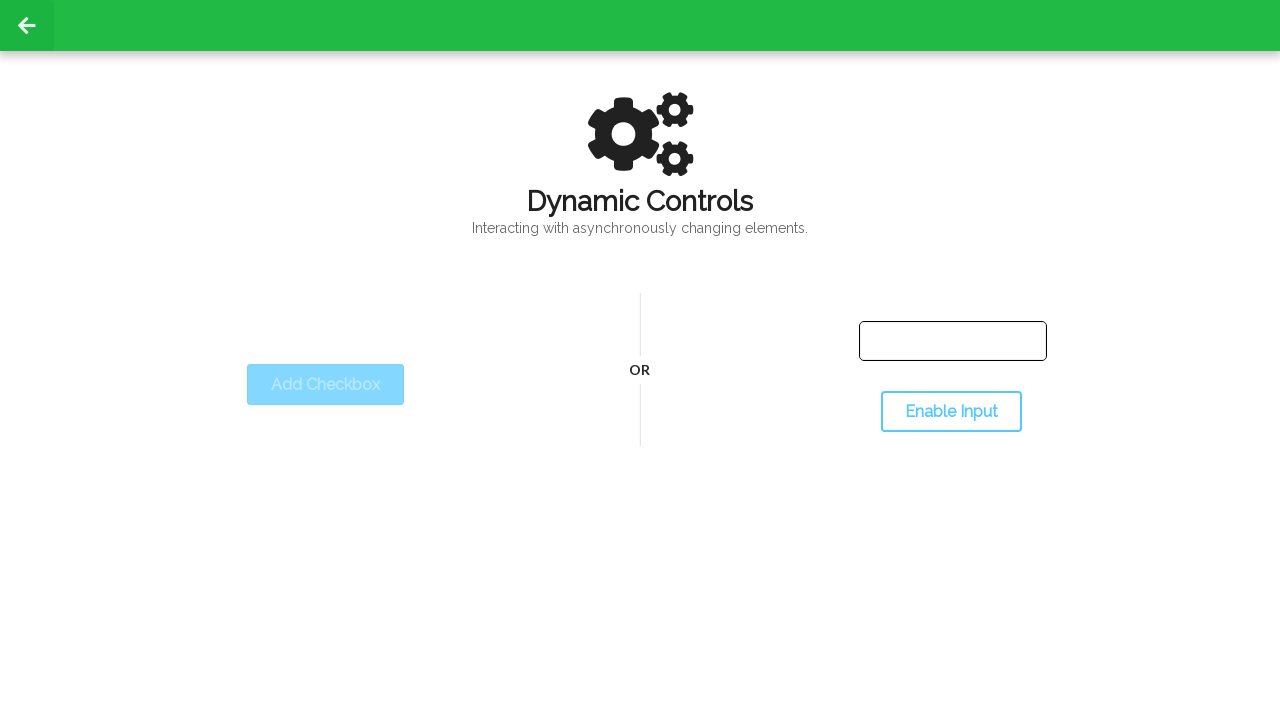

Checkbox became invisible after toggling
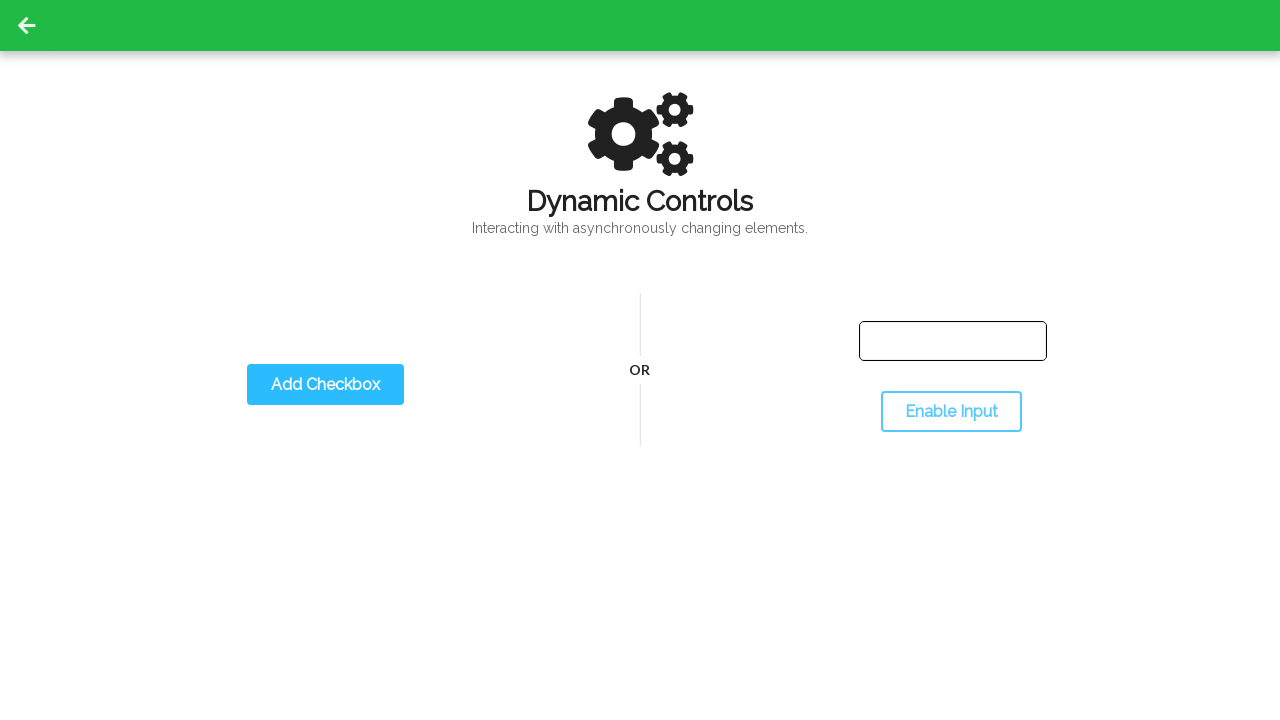

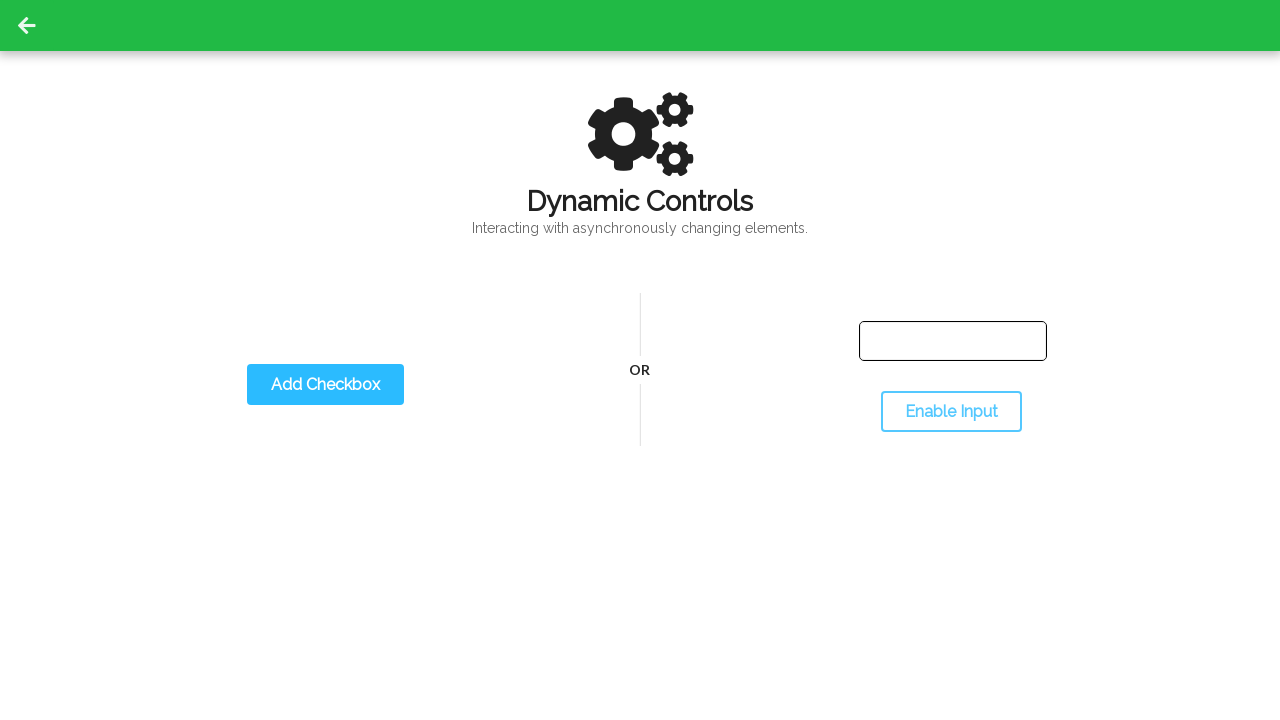